Tests dynamic loading functionality by clicking on Example 1 link, then clicking the Start button, and waiting for the Hello World message to appear

Starting URL: https://the-internet.herokuapp.com/dynamic_loading

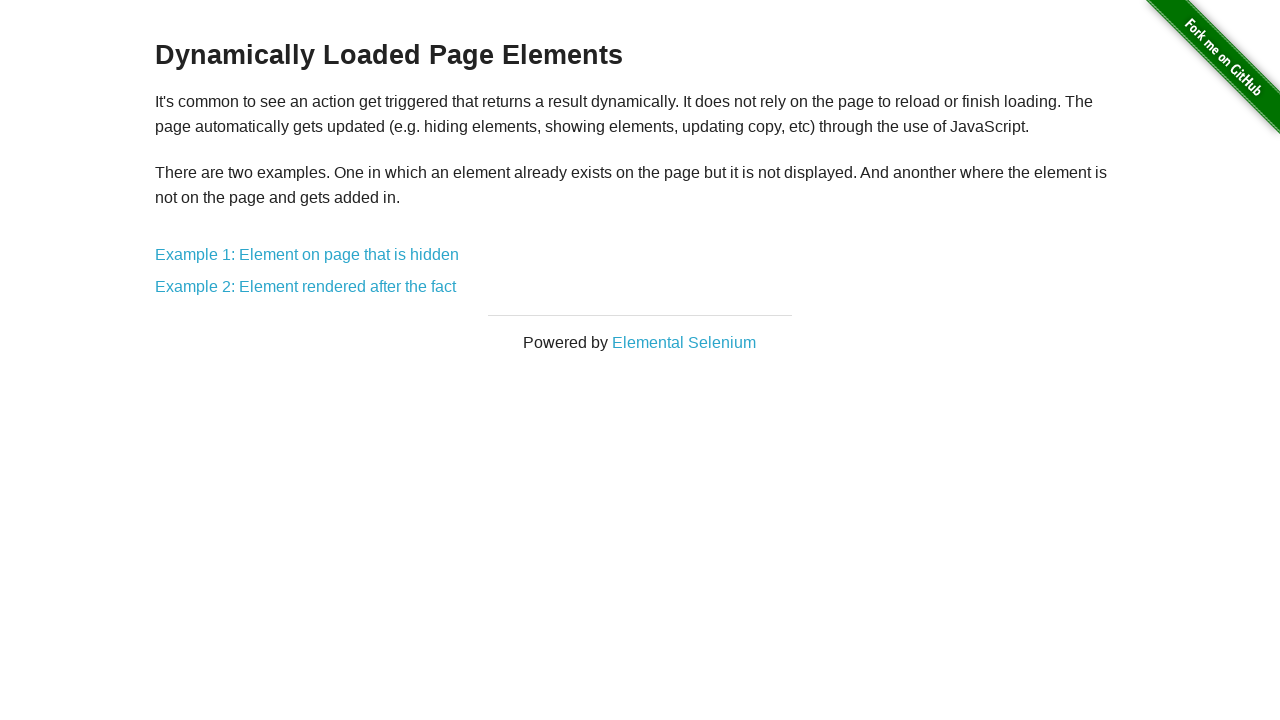

Clicked on Example 1 link at (307, 255) on xpath=//*[@id='content']/div/a[1]
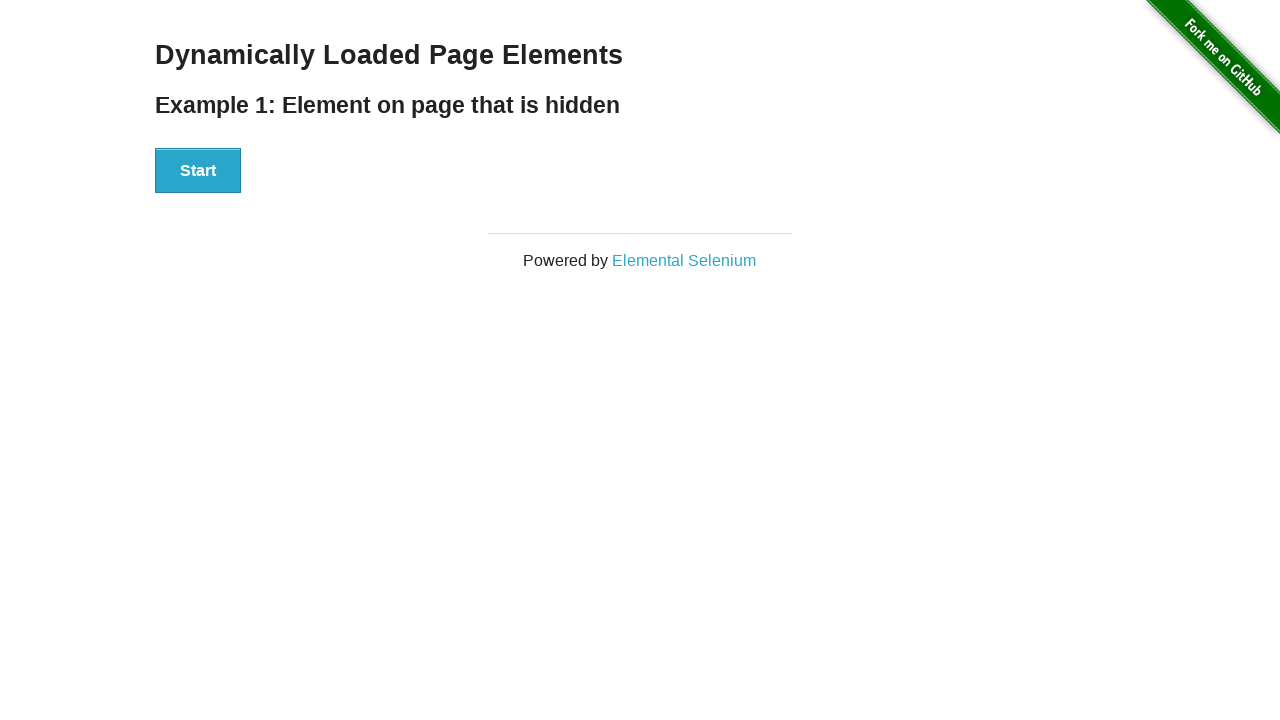

Clicked the Start button at (198, 171) on xpath=//*[@id='start']/button
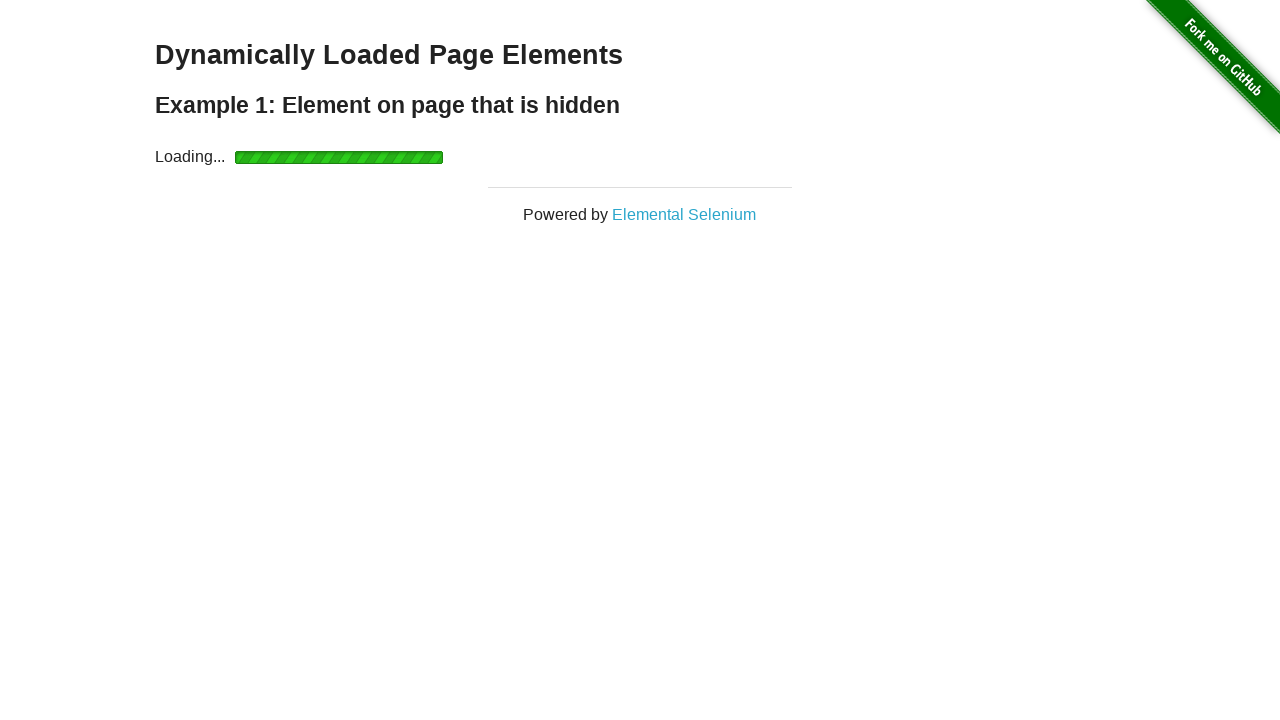

Waited for Hello World message to appear
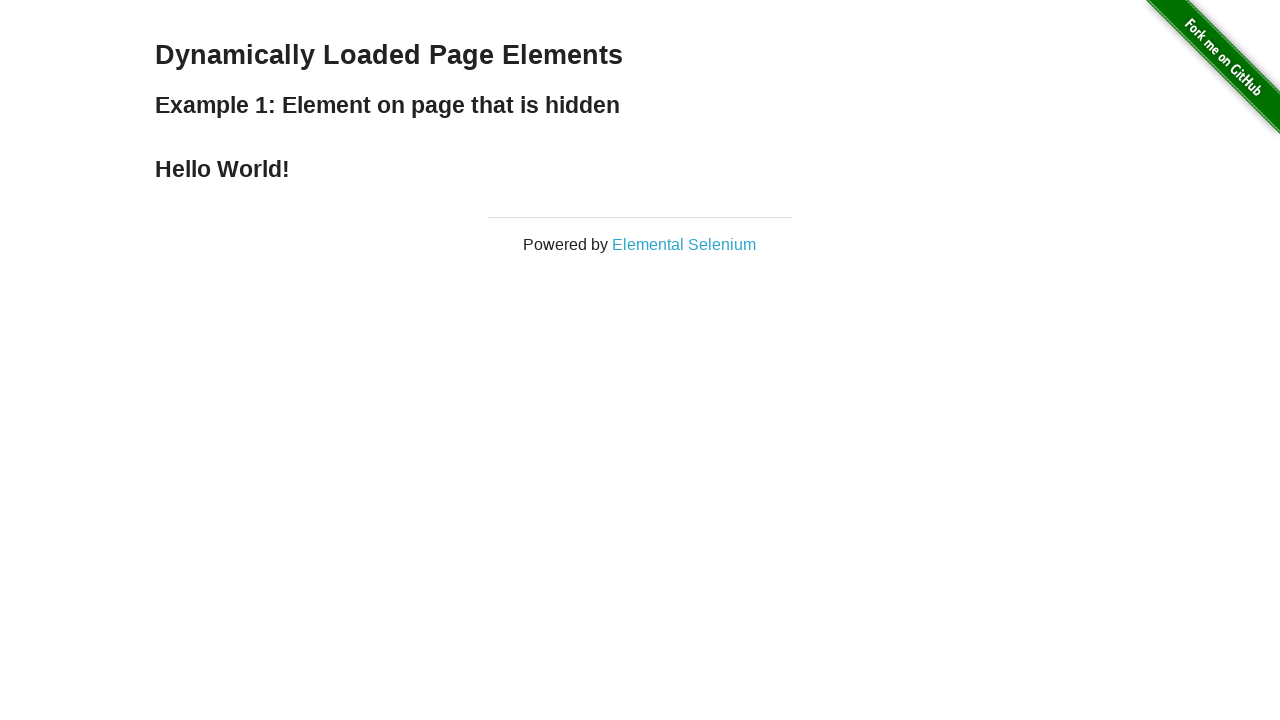

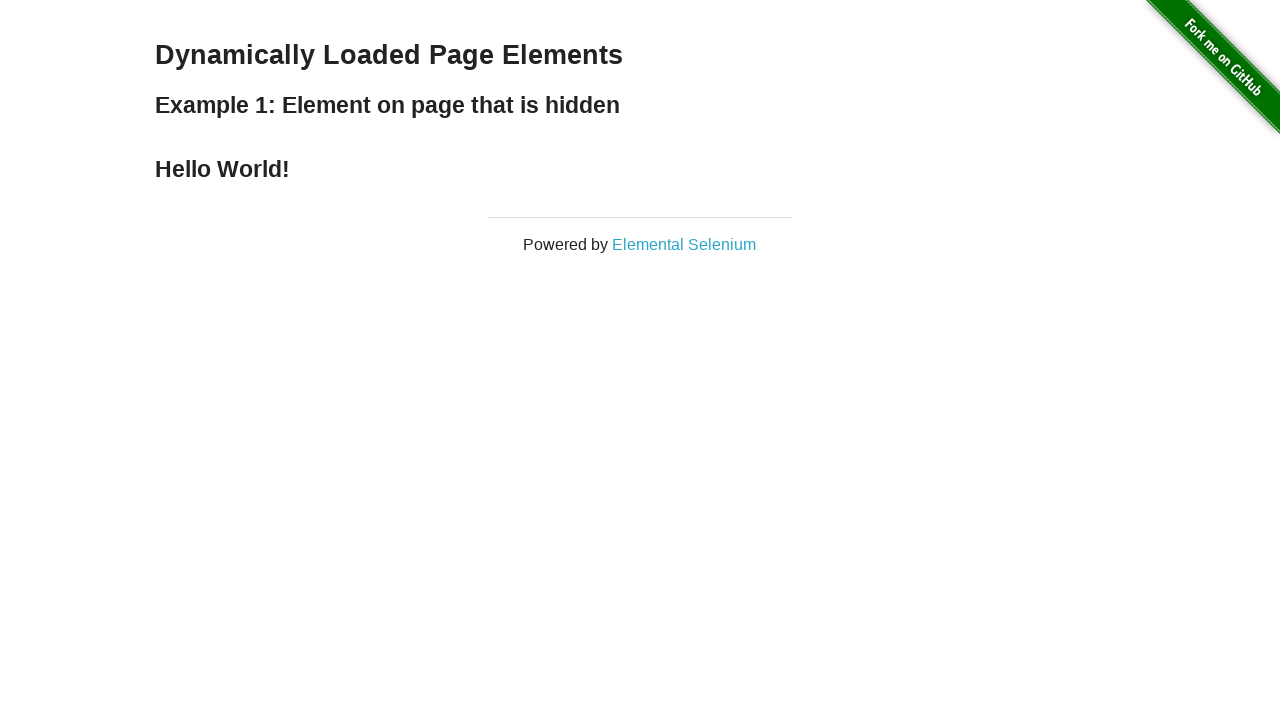